Tests web form submission by entering text and verifying the received message

Starting URL: https://www.selenium.dev/selenium/web/web-form.html

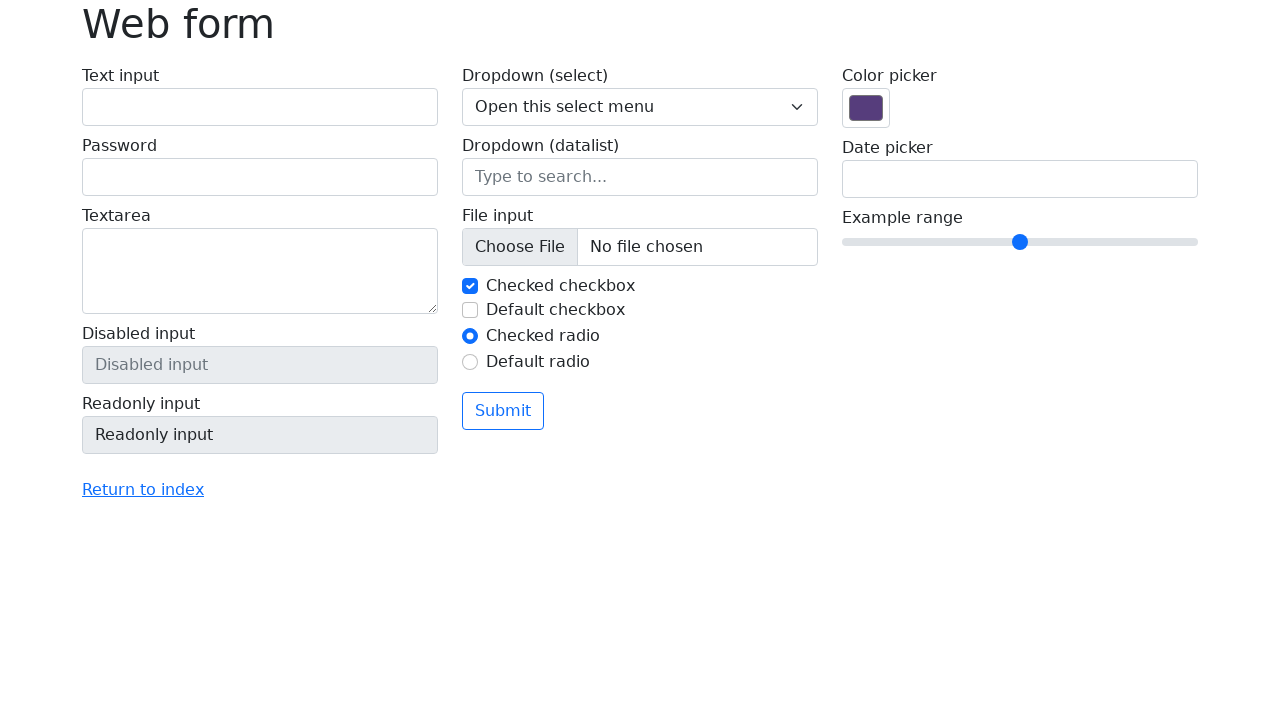

Filled text field with 'Selenium' on input[name='my-text']
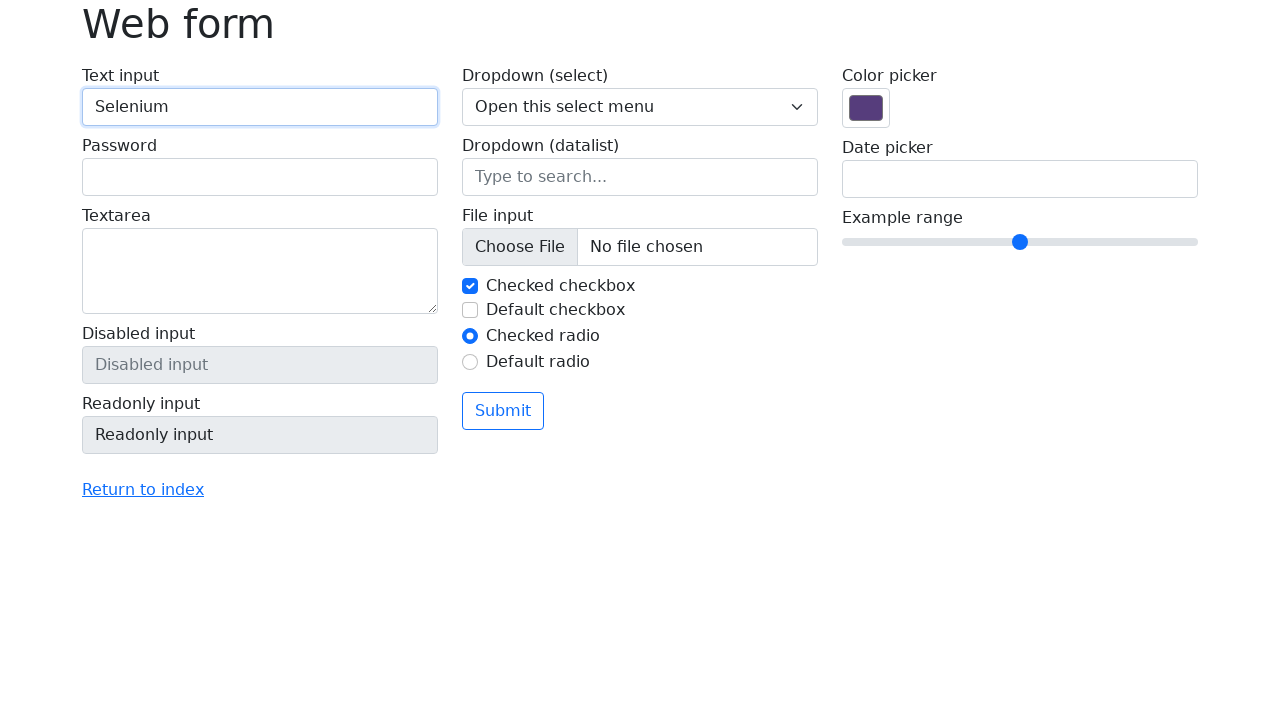

Clicked submit button to submit the form at (503, 411) on button
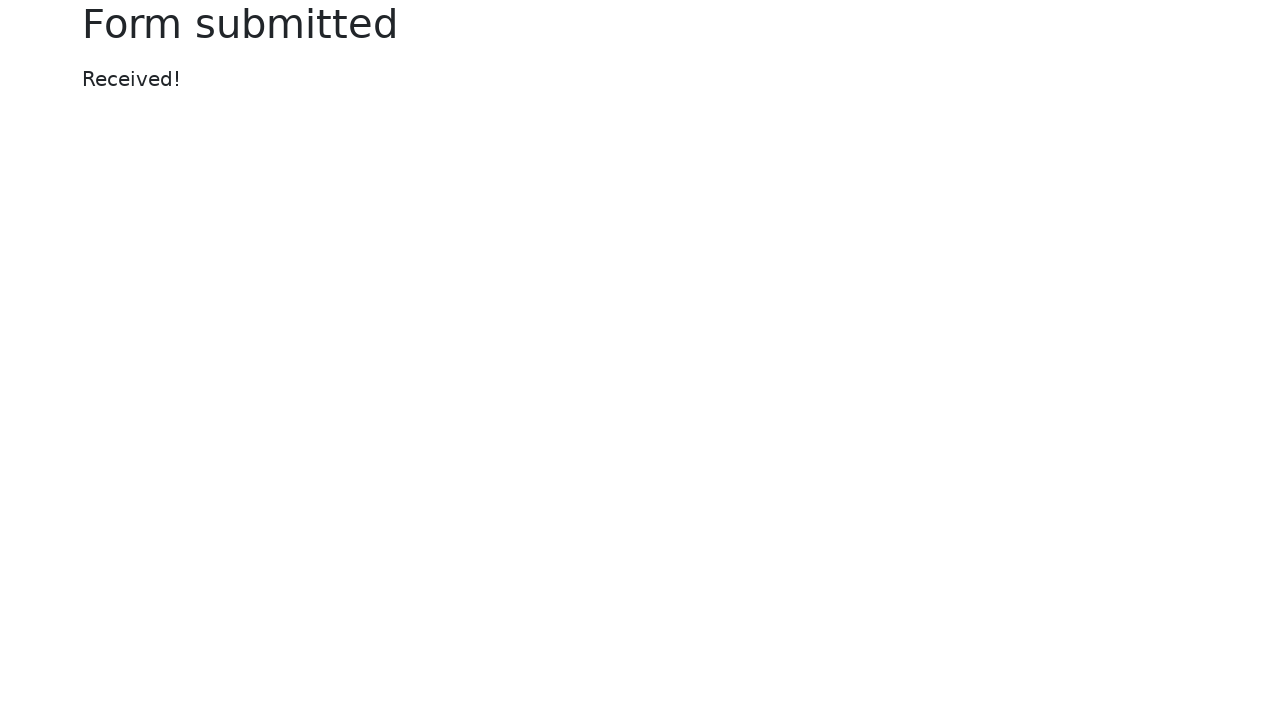

Success message appeared on the page
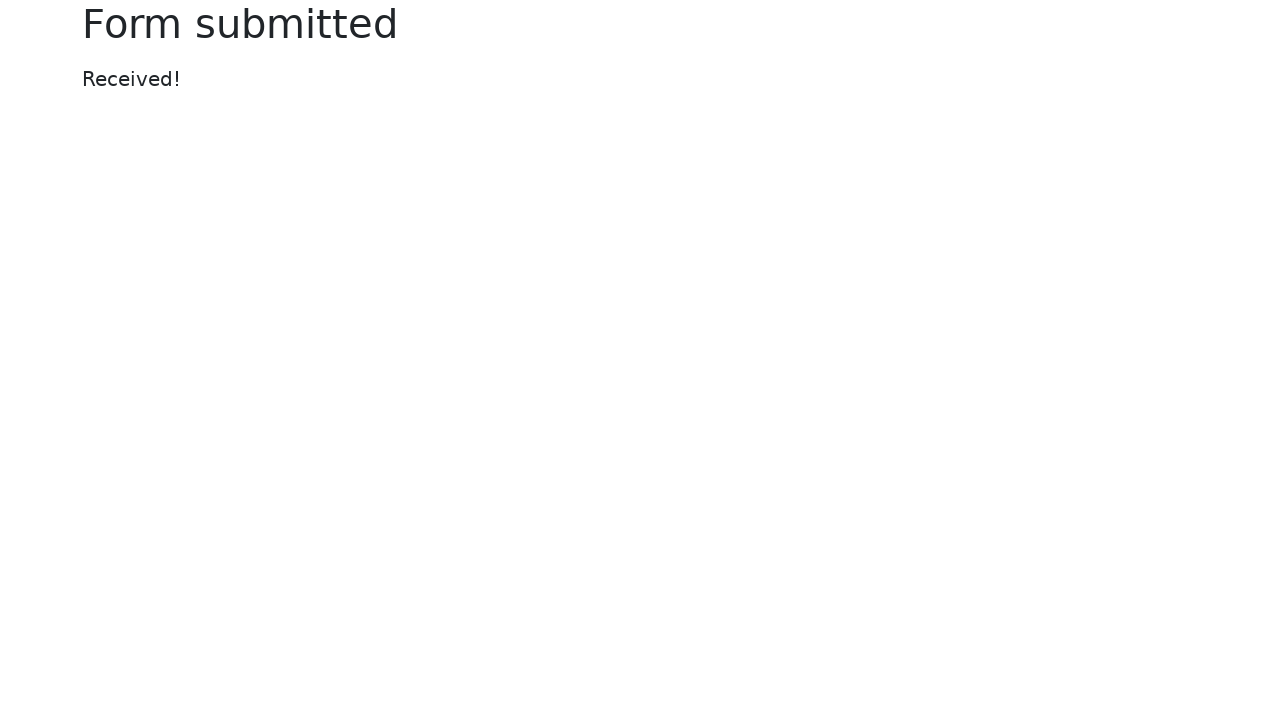

Verified that success message displays 'Received!'
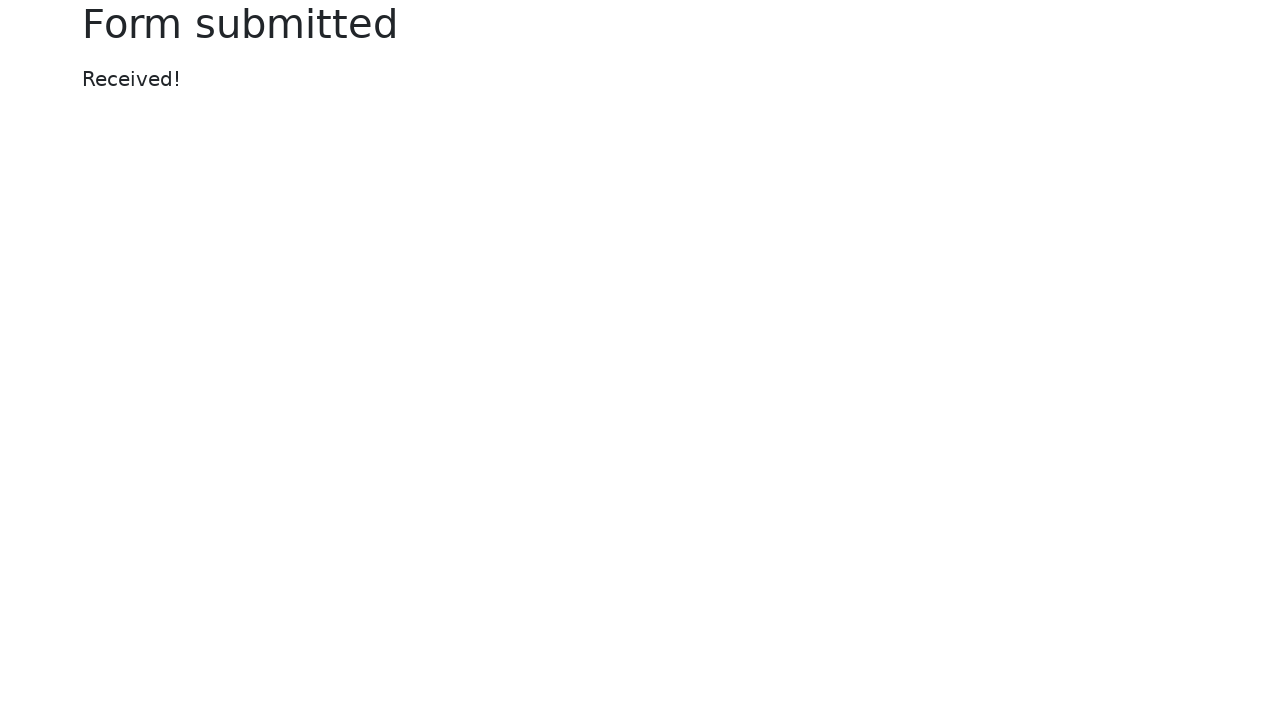

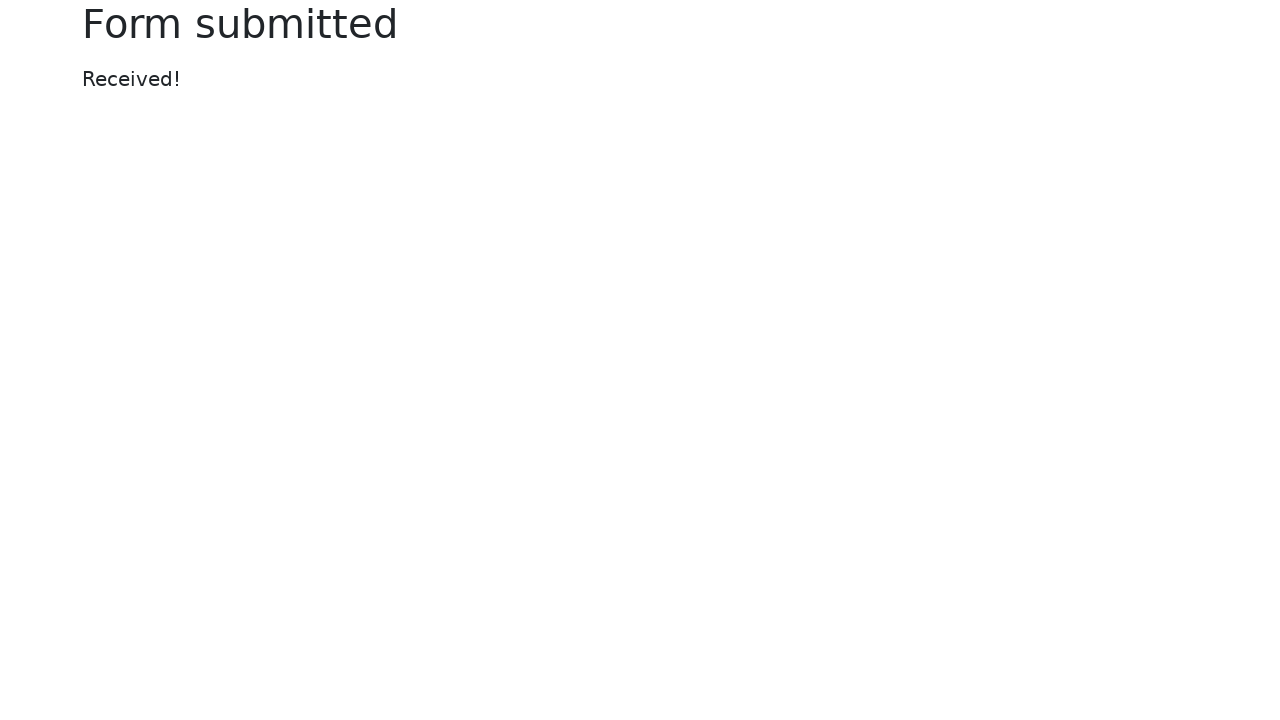